Tests clicking on a simple hyperlink on the DemoQA links page

Starting URL: https://demoqa.com/links

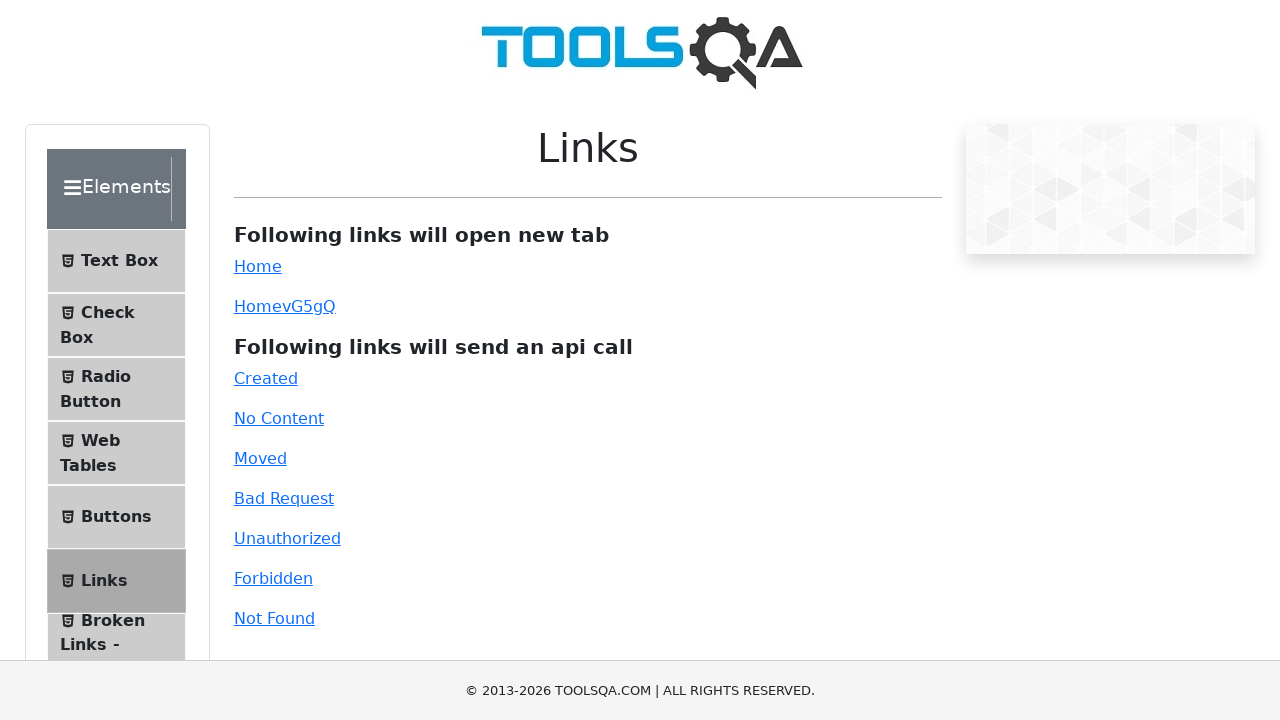

Navigated to DemoQA links page
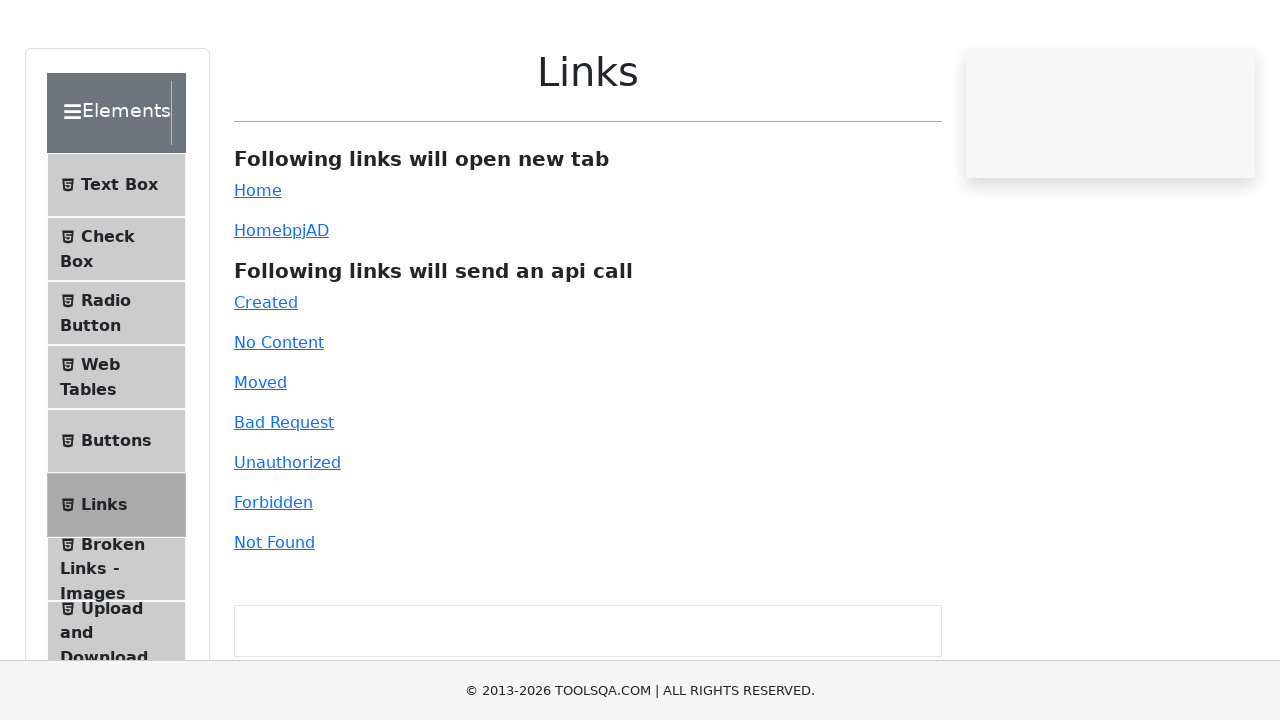

Clicked on the simple hyperlink at (258, 266) on #simpleLink
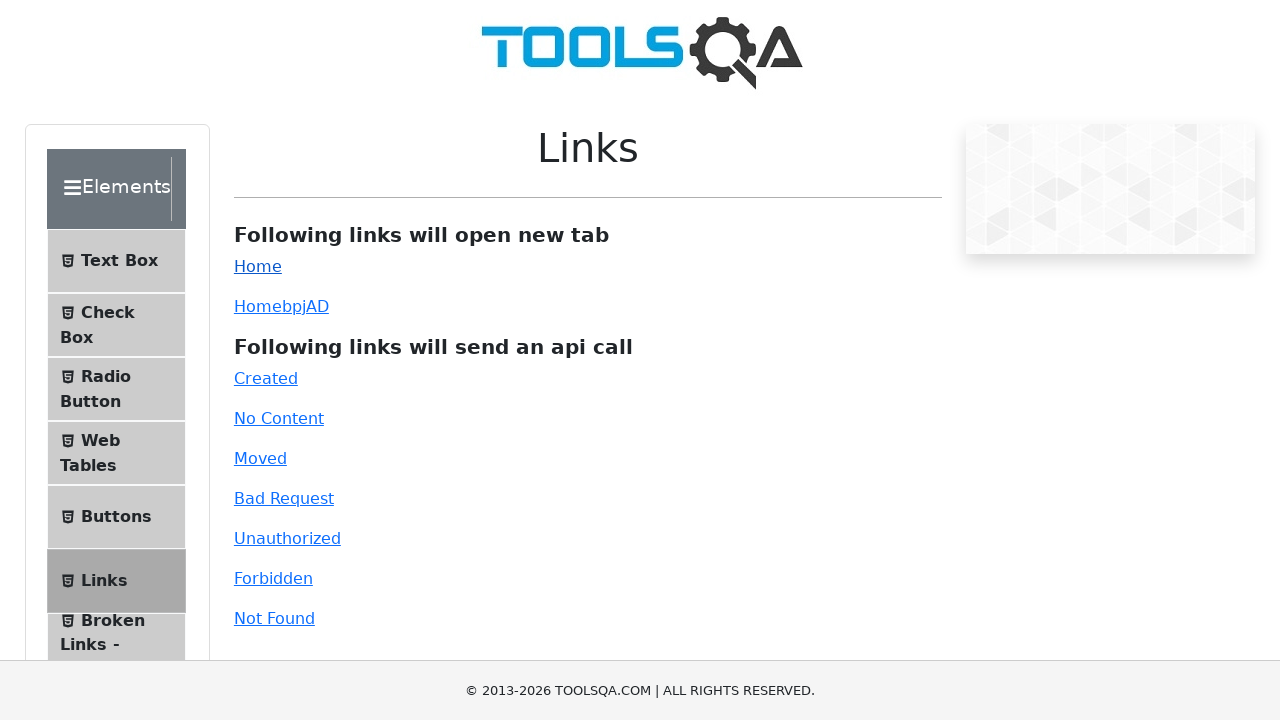

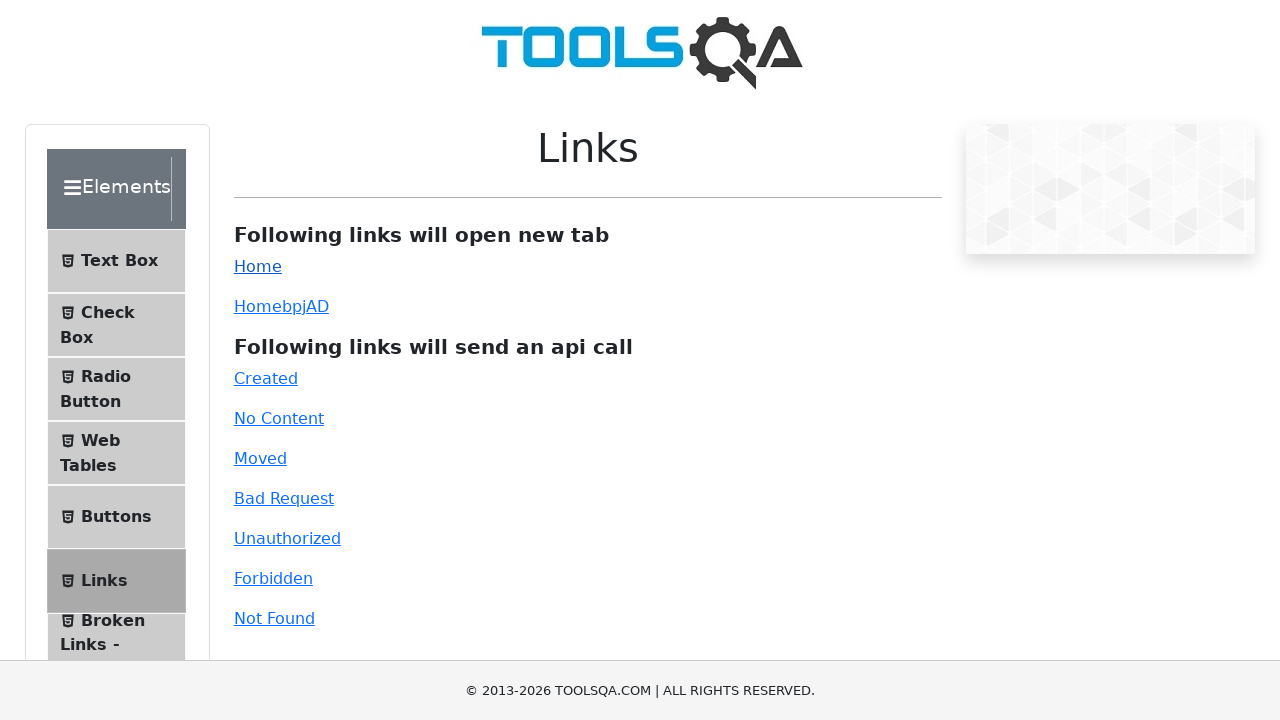